Tests that entered text is trimmed when saving edits

Starting URL: https://demo.playwright.dev/todomvc

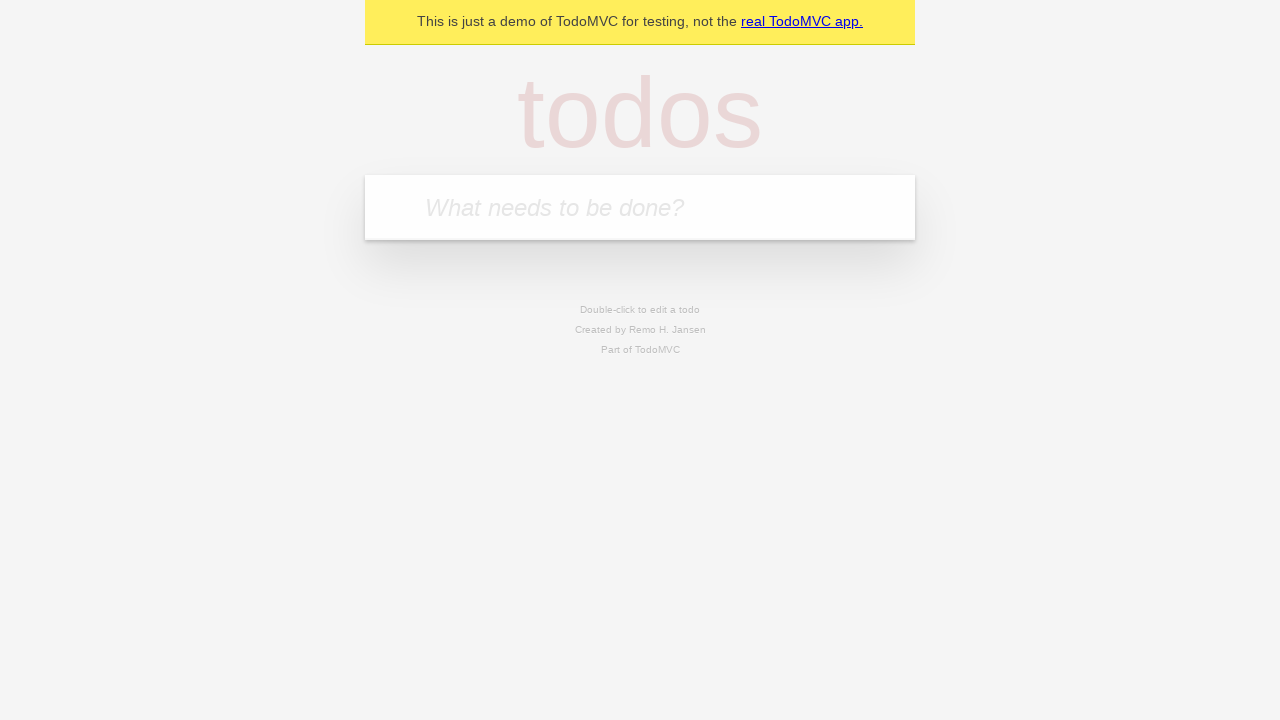

Filled todo input with 'buy some cheese' on internal:attr=[placeholder="What needs to be done?"i]
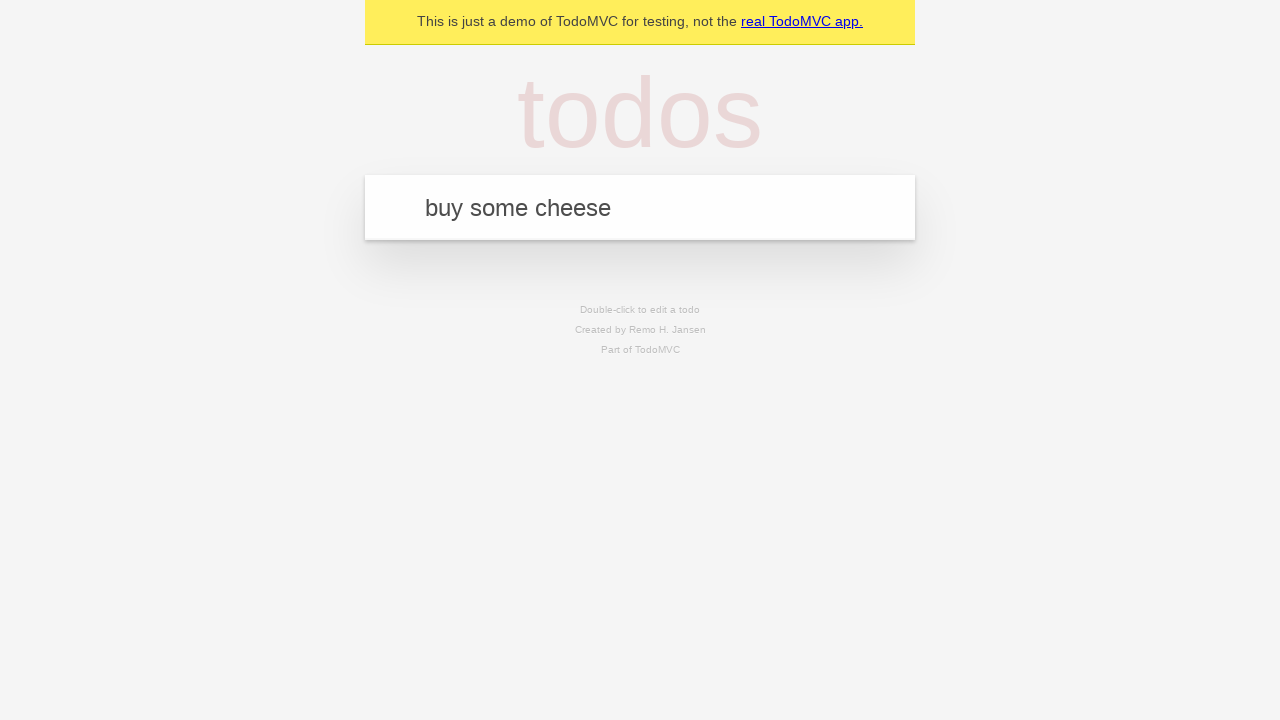

Pressed Enter to create first todo on internal:attr=[placeholder="What needs to be done?"i]
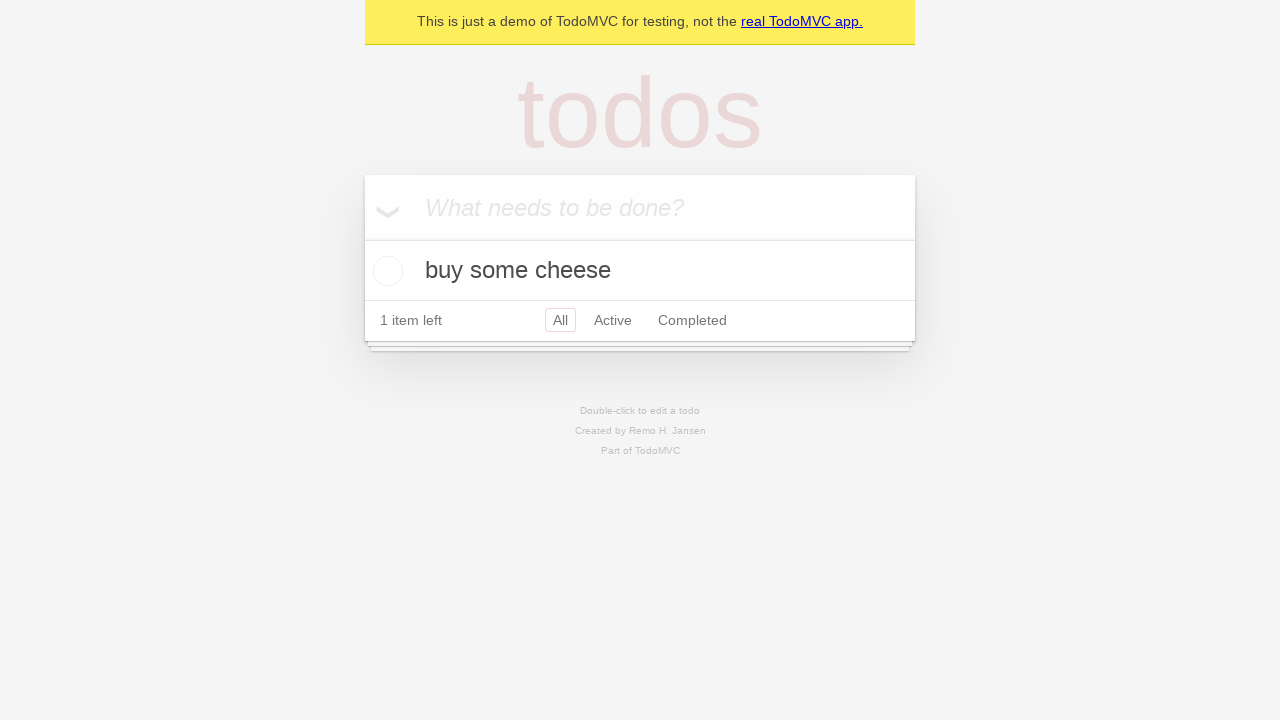

Filled todo input with 'feed the cat' on internal:attr=[placeholder="What needs to be done?"i]
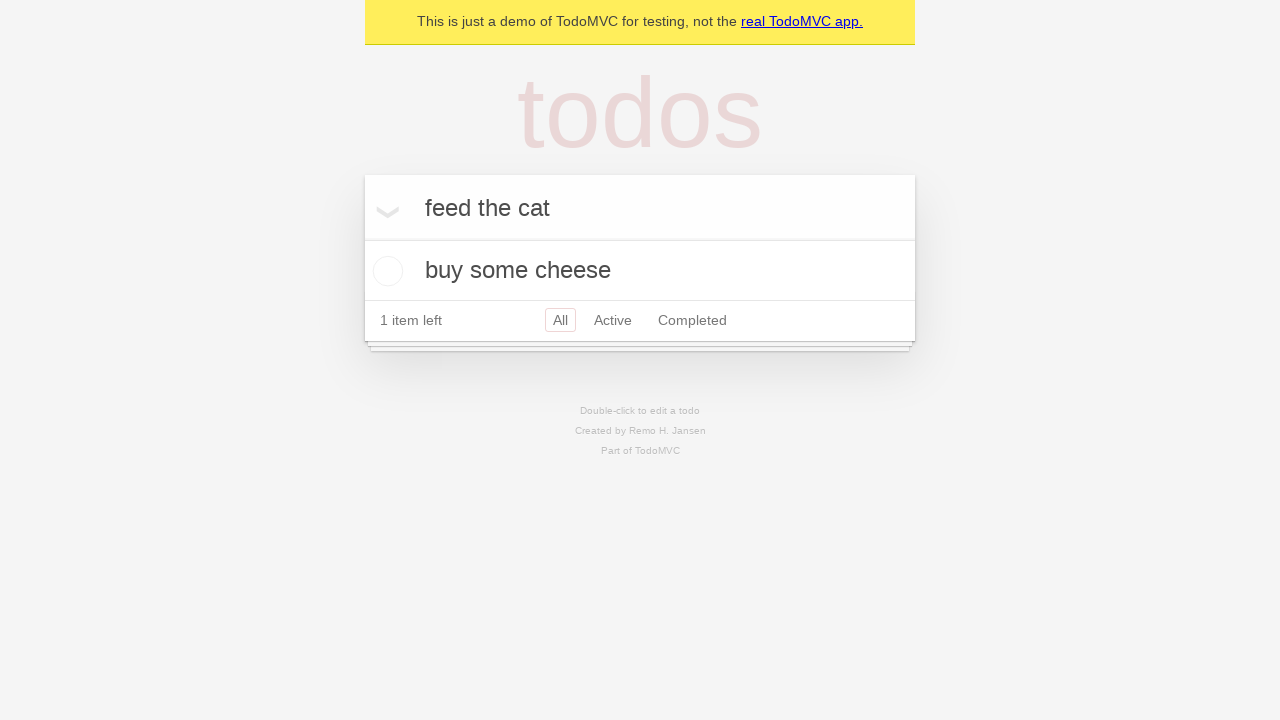

Pressed Enter to create second todo on internal:attr=[placeholder="What needs to be done?"i]
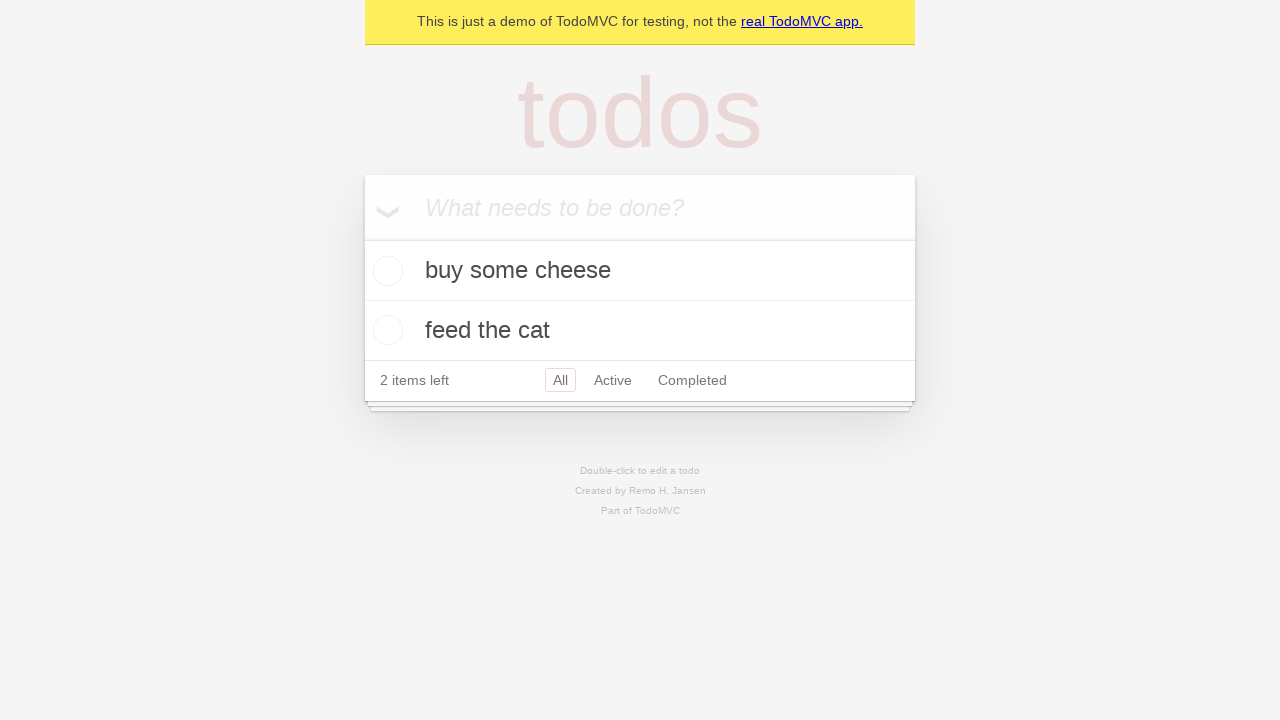

Filled todo input with 'book a doctors appointment' on internal:attr=[placeholder="What needs to be done?"i]
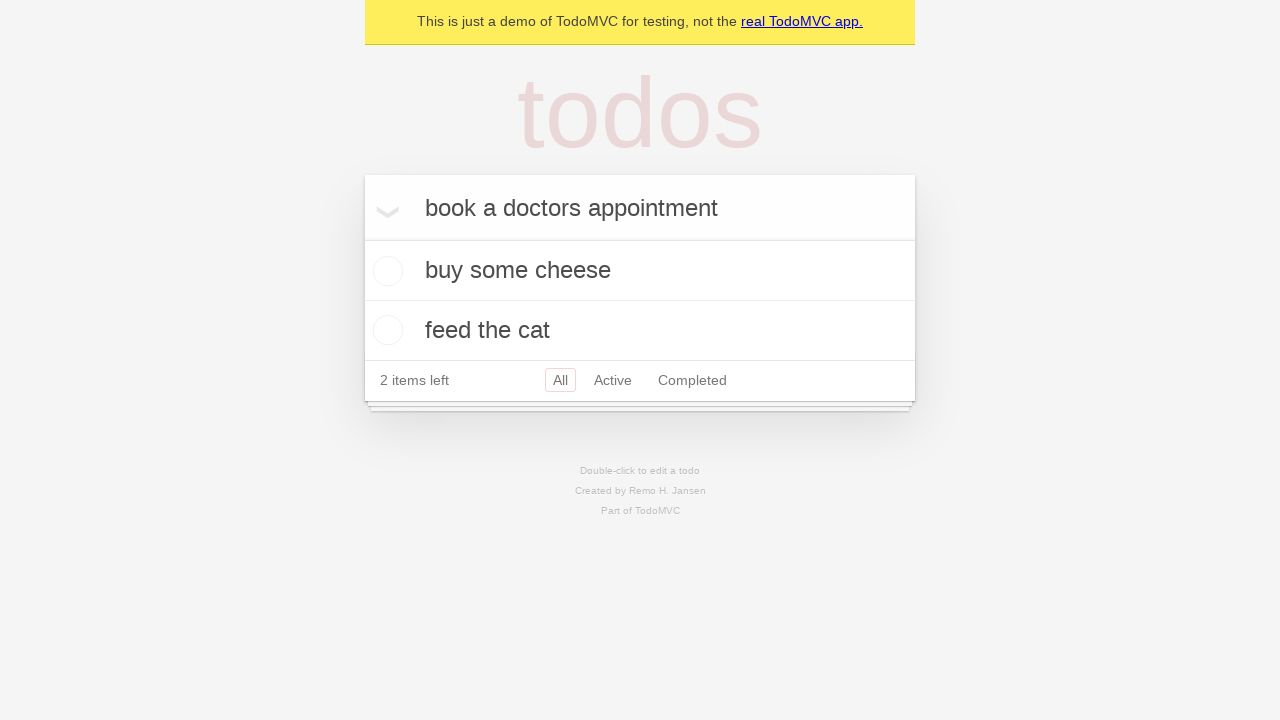

Pressed Enter to create third todo on internal:attr=[placeholder="What needs to be done?"i]
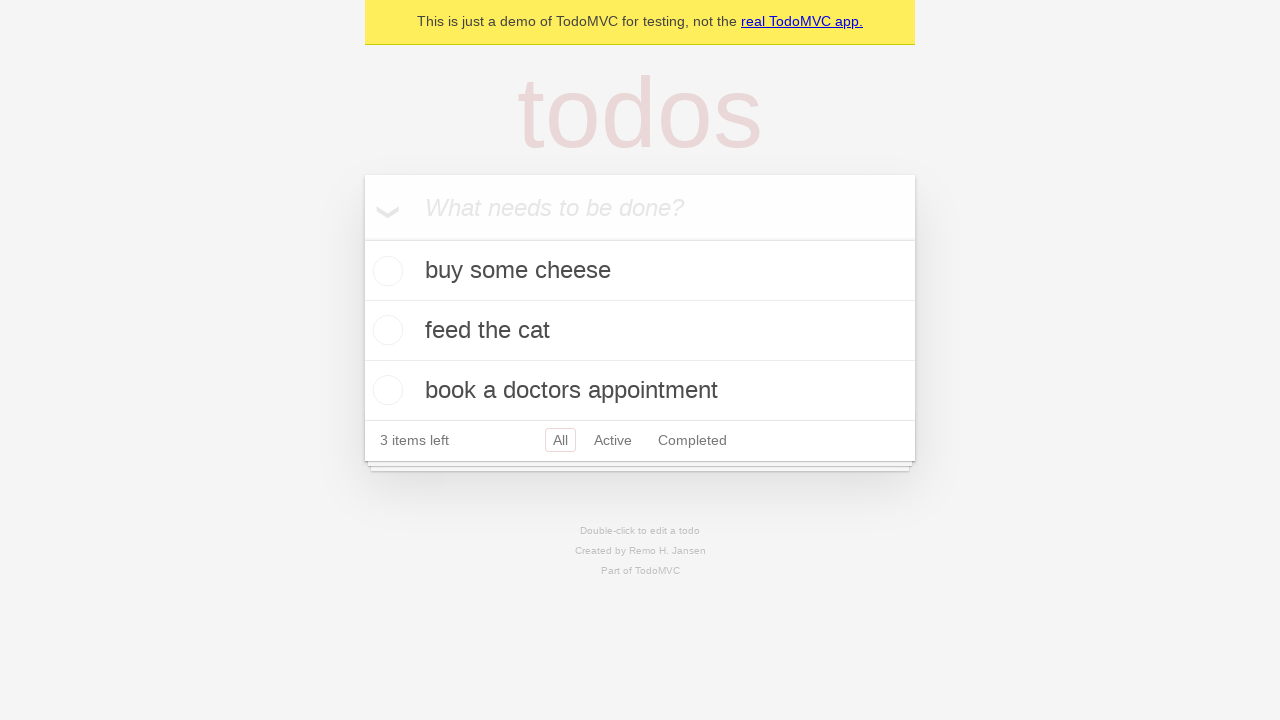

Waited for all three todos to appear
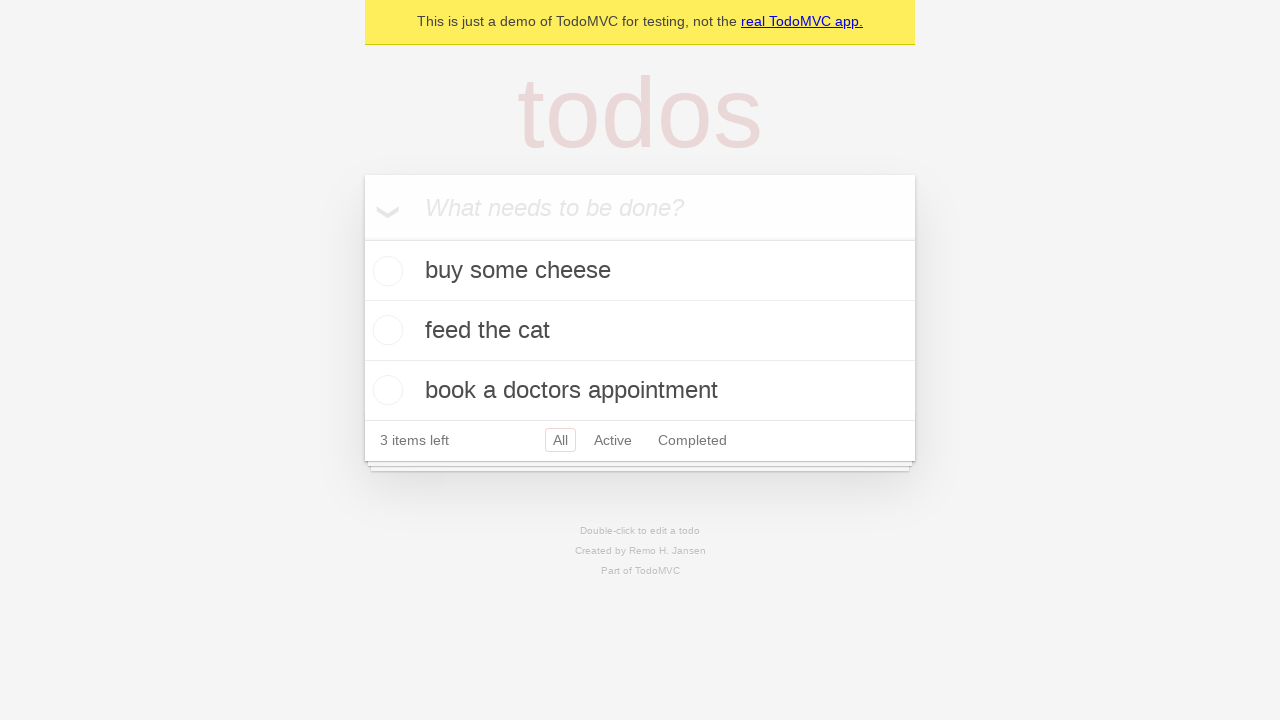

Double-clicked second todo to enter edit mode at (640, 331) on internal:testid=[data-testid="todo-item"s] >> nth=1
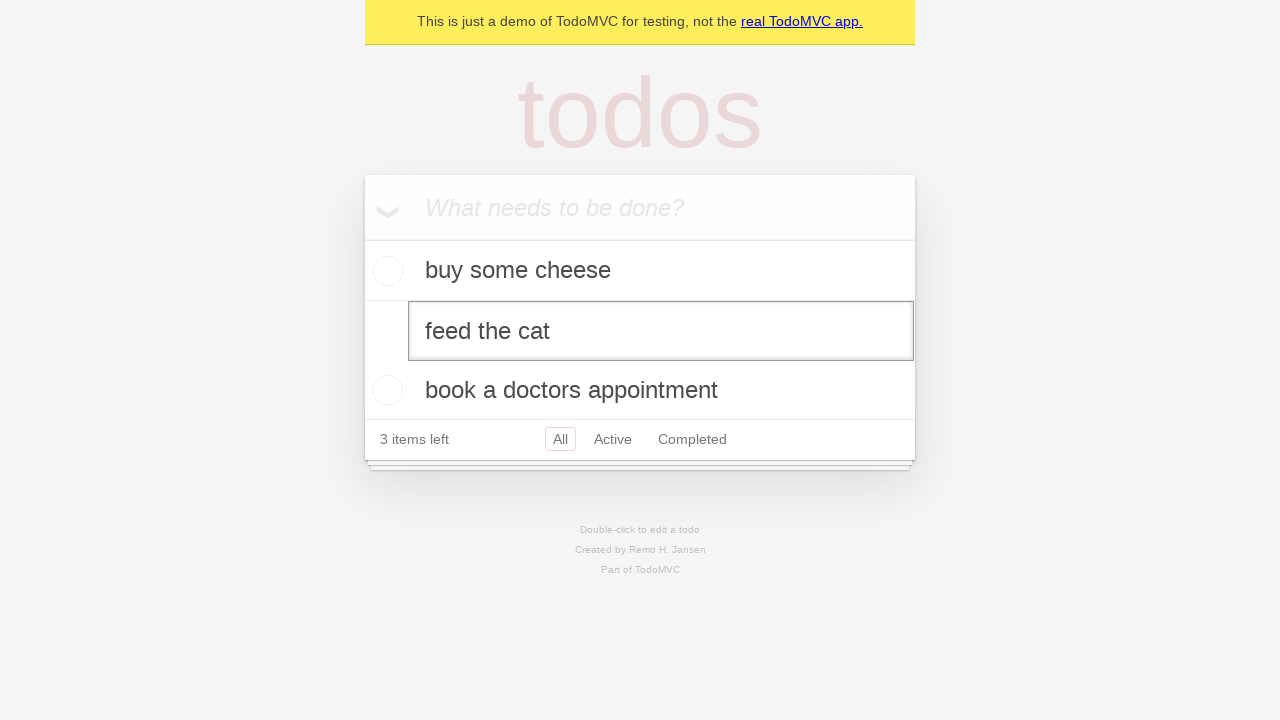

Filled edit field with text padded by extra spaces on internal:testid=[data-testid="todo-item"s] >> nth=1 >> internal:role=textbox[nam
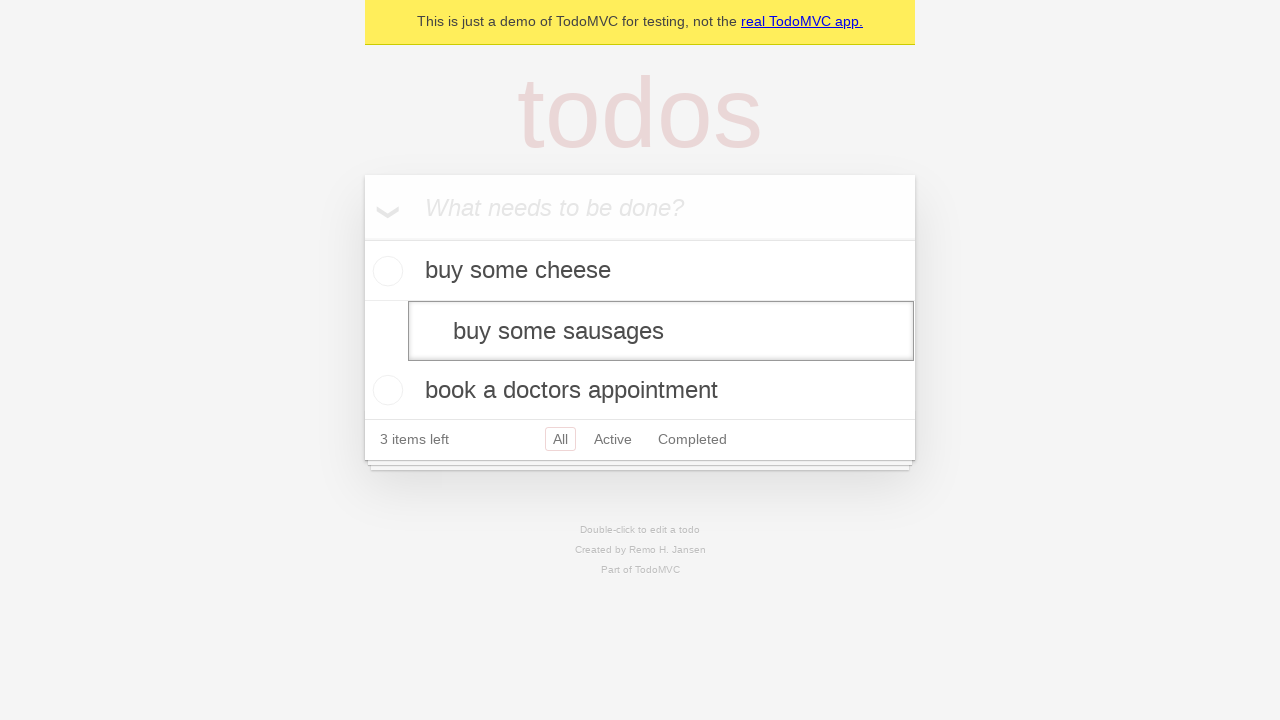

Pressed Enter to save edited todo text - verifying trimming on internal:testid=[data-testid="todo-item"s] >> nth=1 >> internal:role=textbox[nam
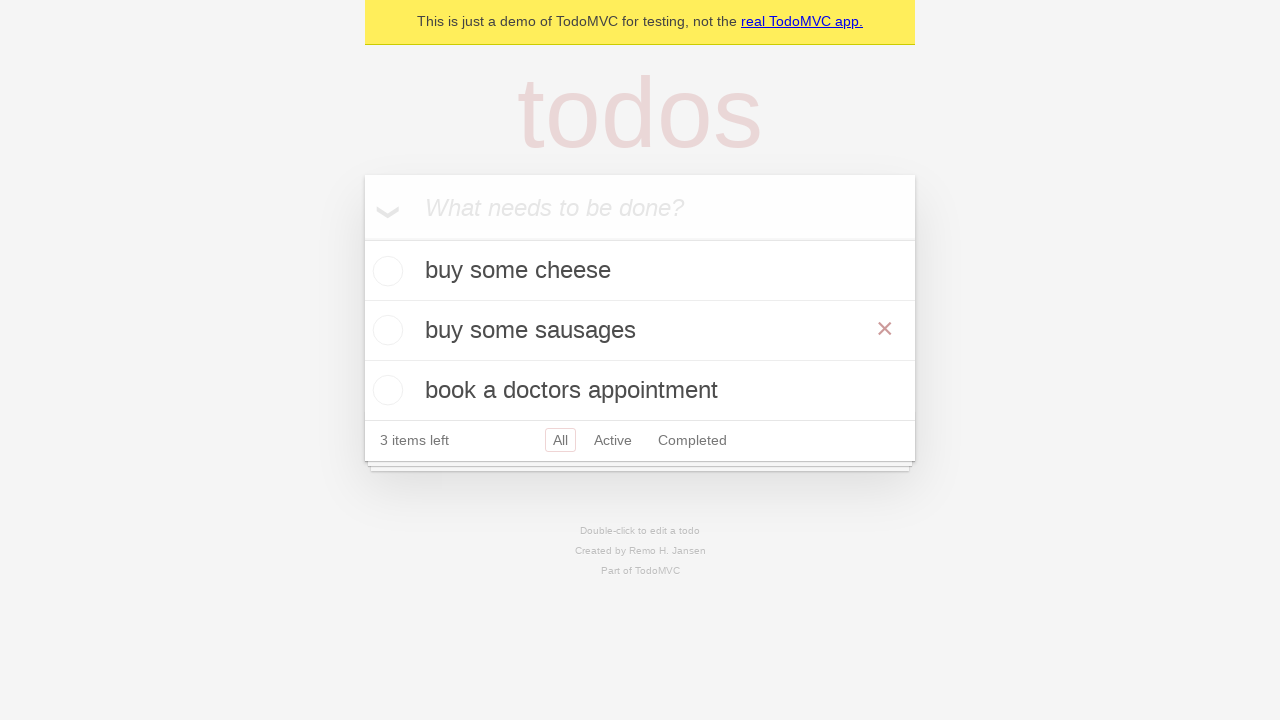

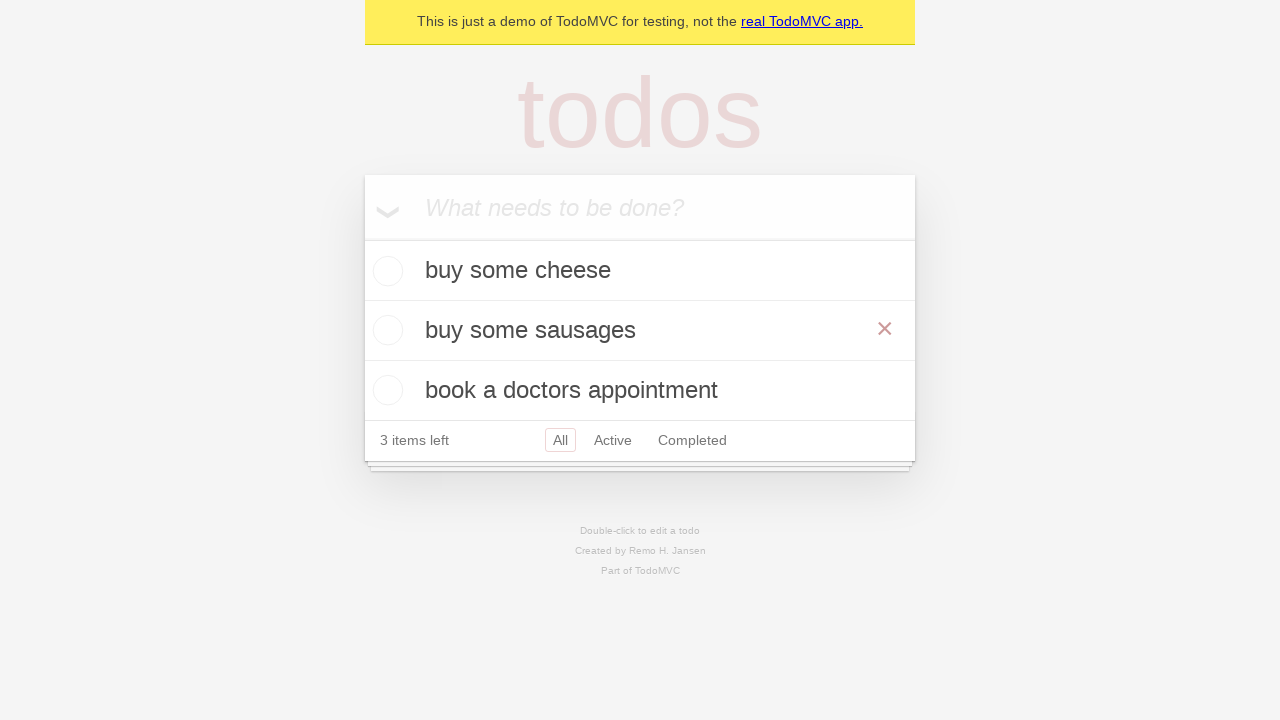